Gets the temporary password from the forgot password flow

Starting URL: https://rahulshettyacademy.com/locatorspractice/

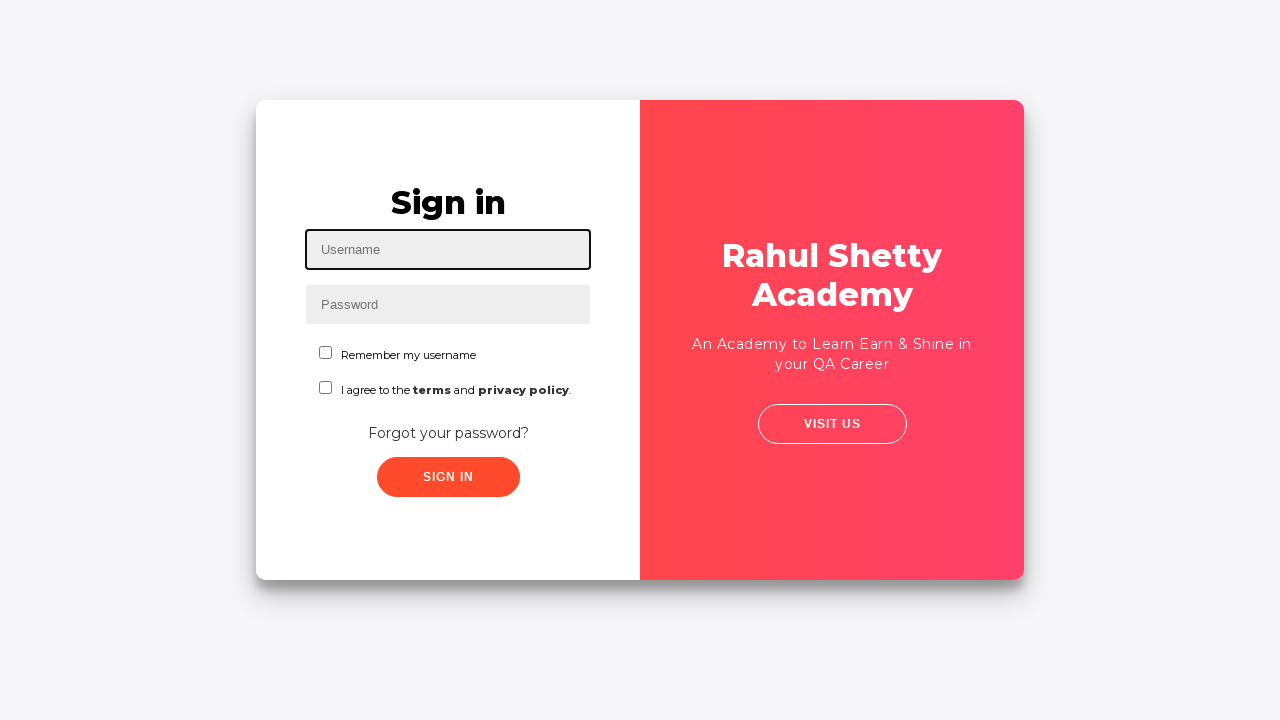

Clicked 'Forgot your password?' link at (448, 433) on a:text('Forgot your password?')
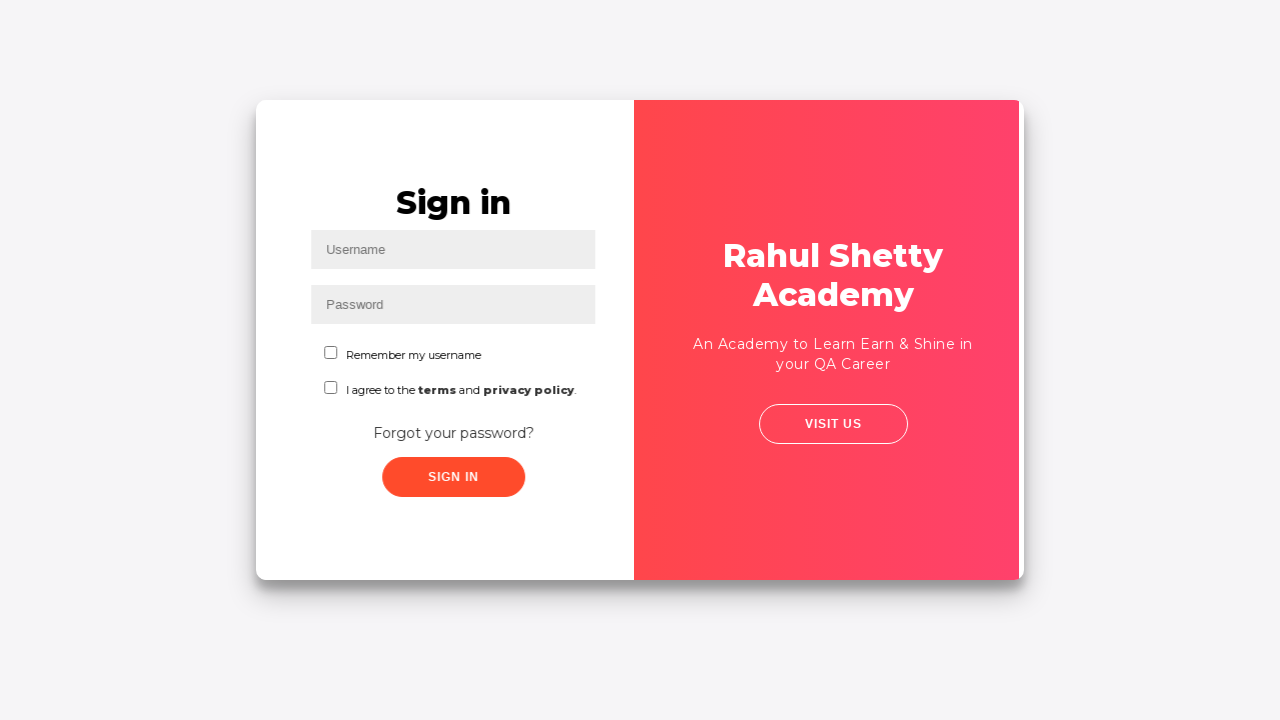

Waited 2000ms for page to load
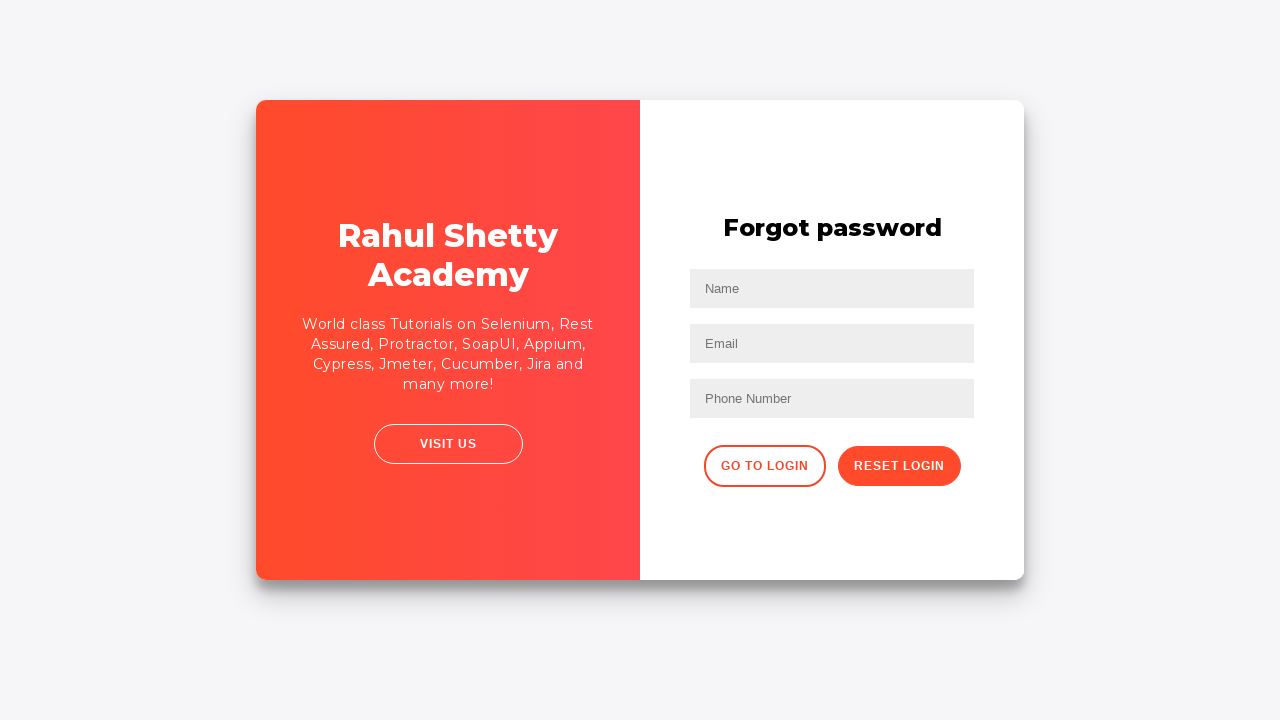

Clicked reset login button to request temporary password at (899, 466) on form div button:last-child
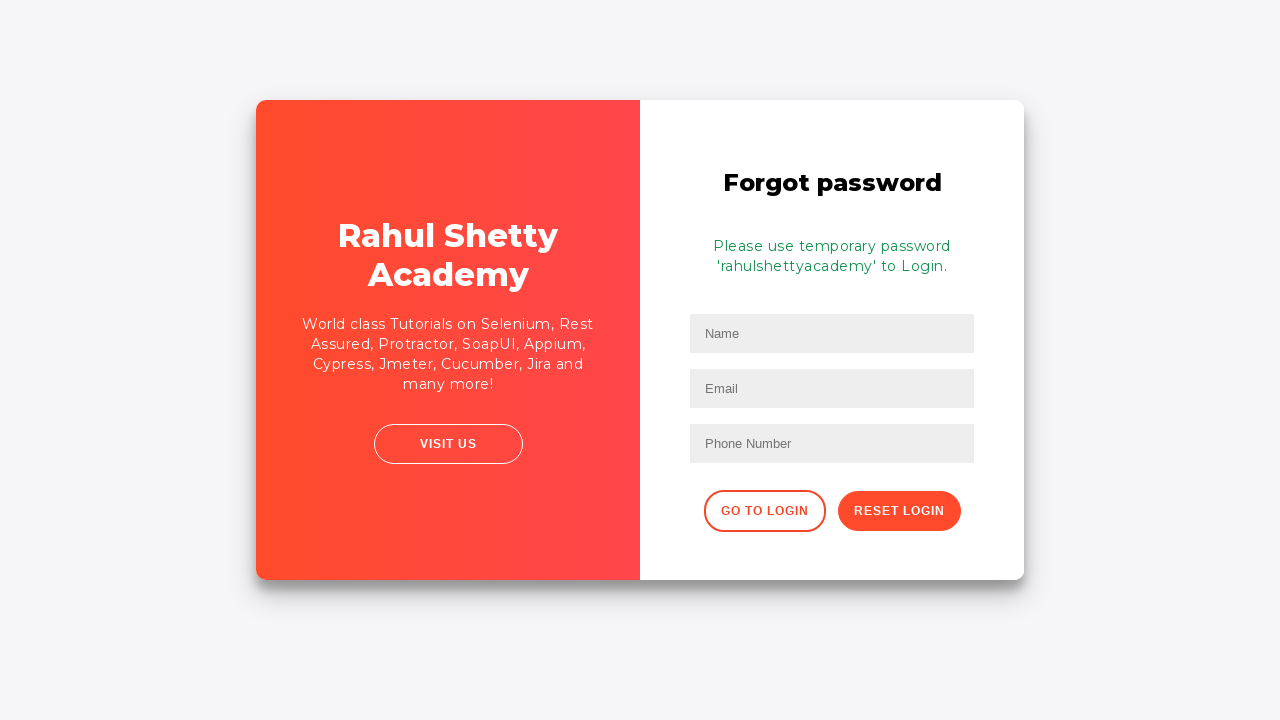

Retrieved password text from form
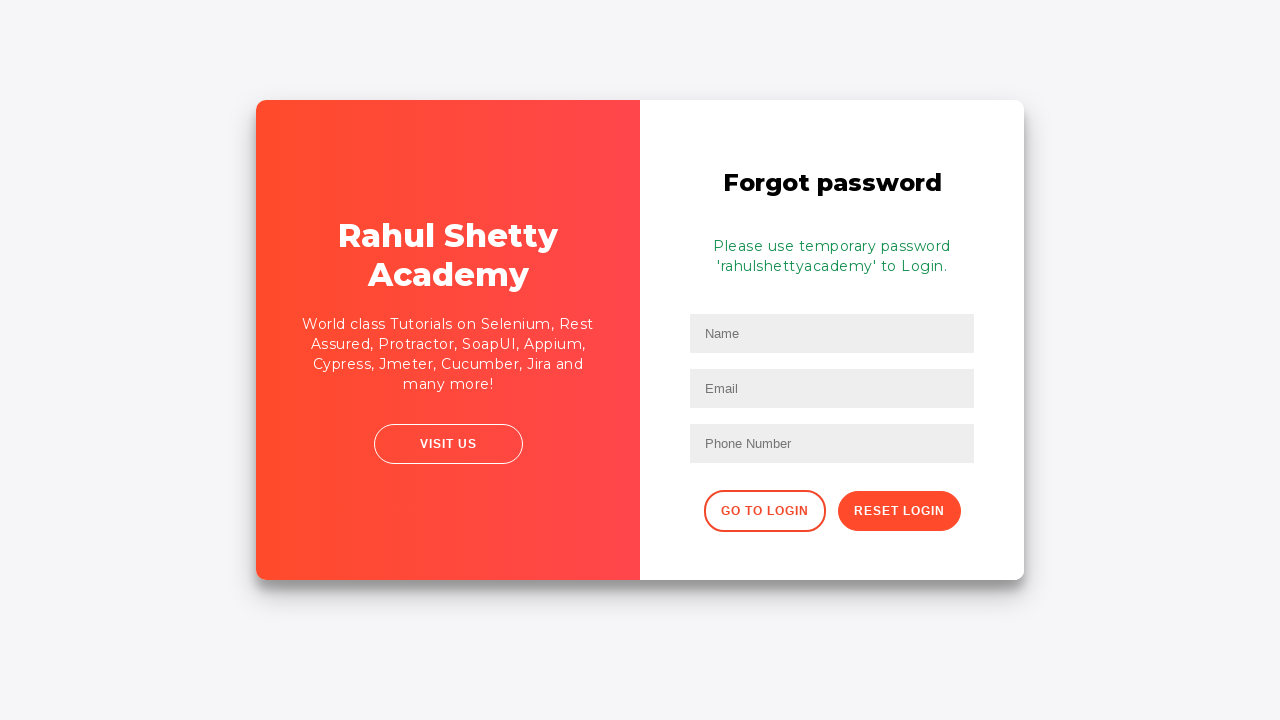

Extracted temporary password: rahulshettyacademy
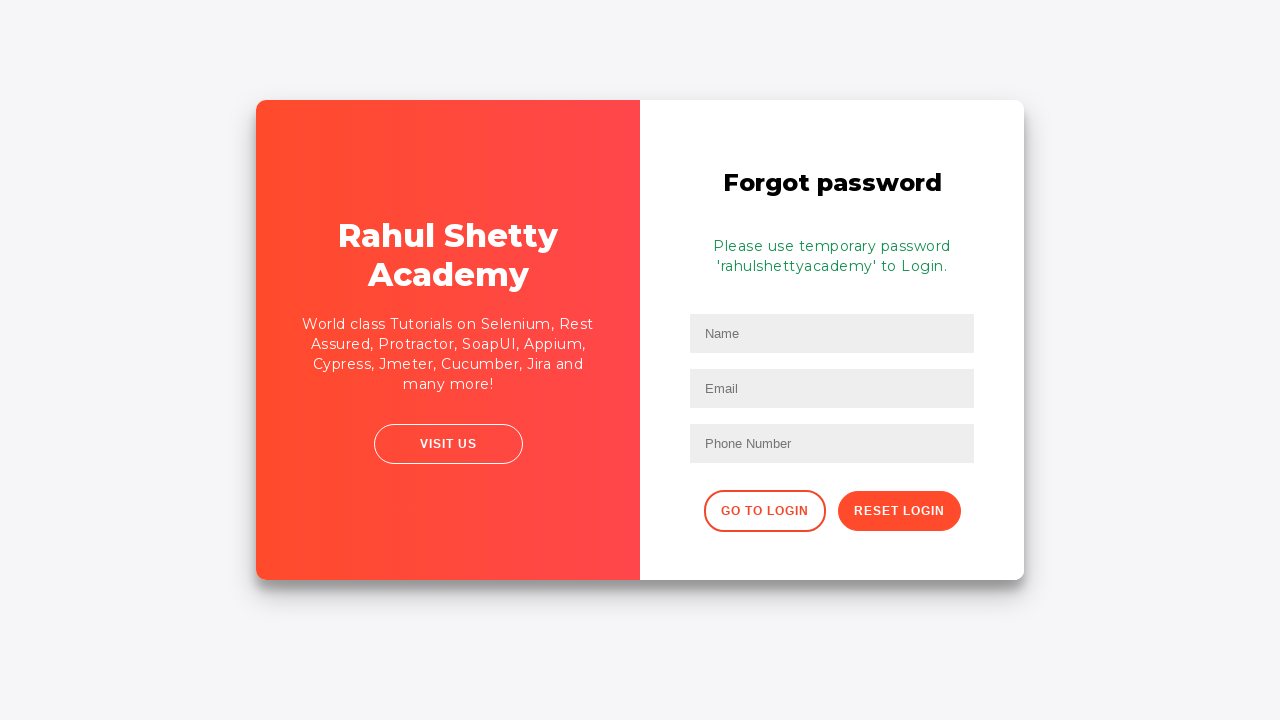

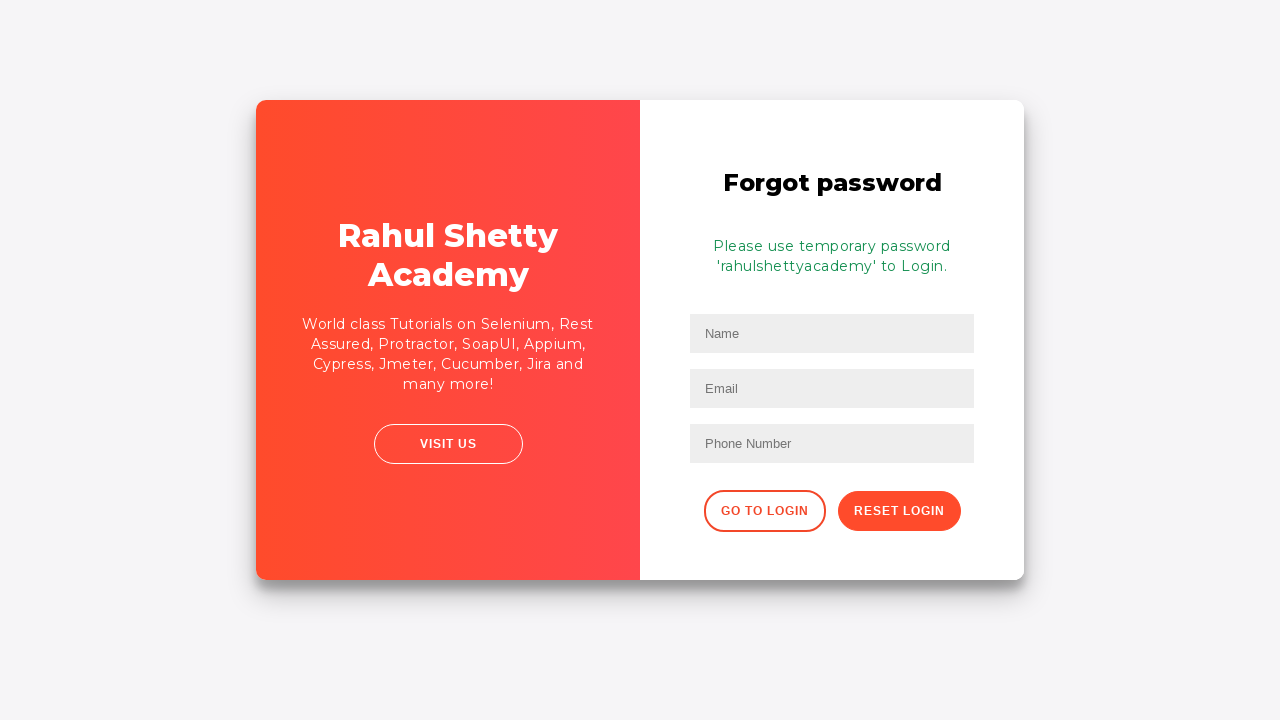